Tests visitor browsing flow by navigating from homepage to discover page, viewing available lessons, and clicking on a lesson to view its details.

Starting URL: https://master-ai-saas-f7fcaoacr-tom-hydes-projects.vercel.app

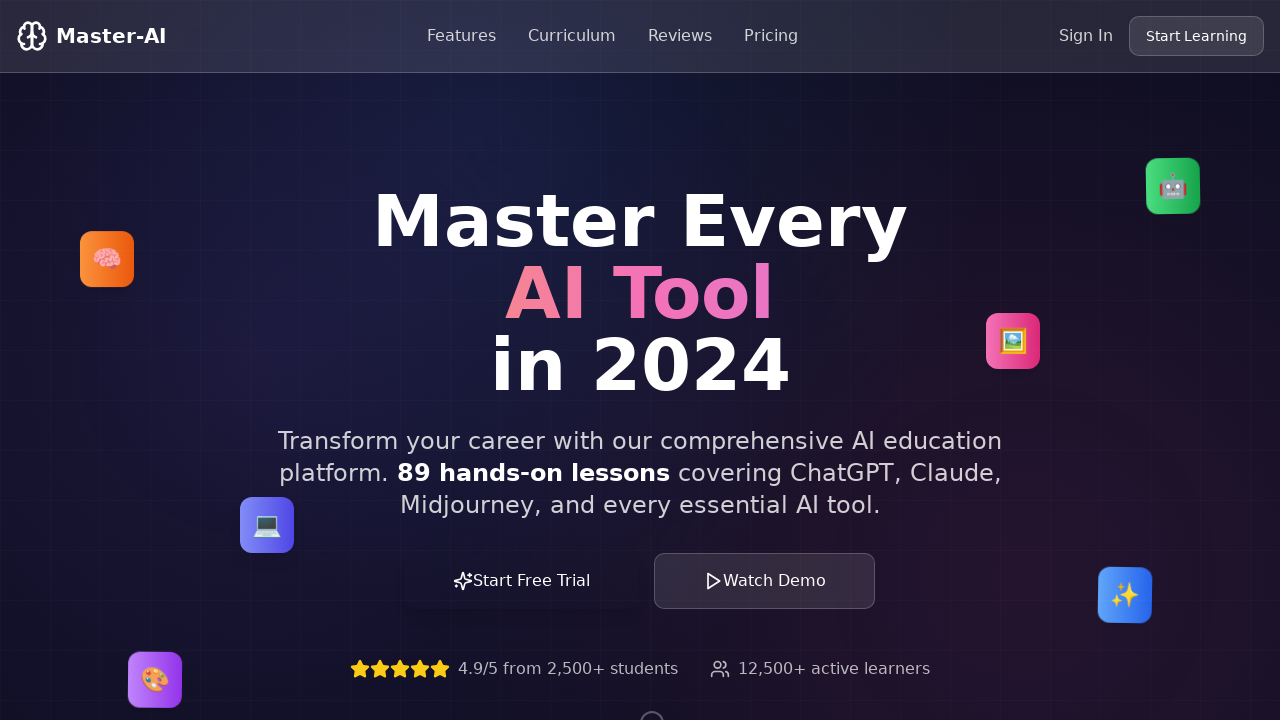

Homepage loaded and DOM content ready
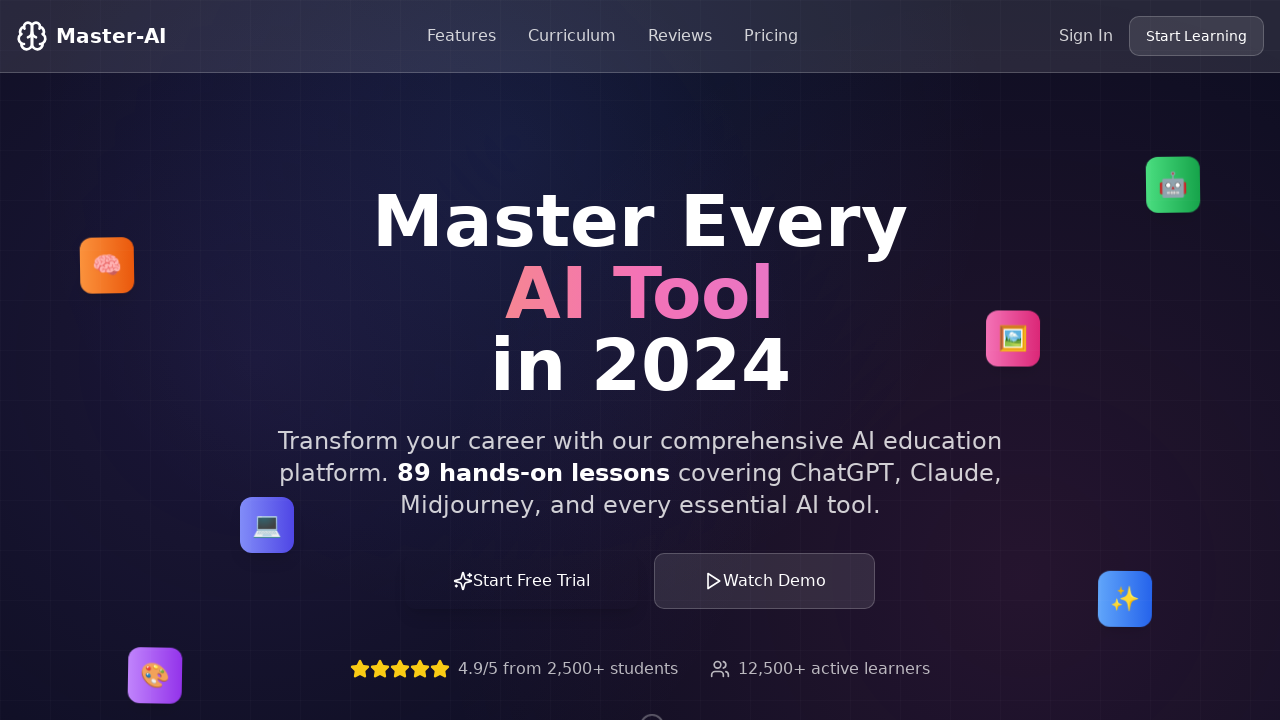

Navigated to discover page
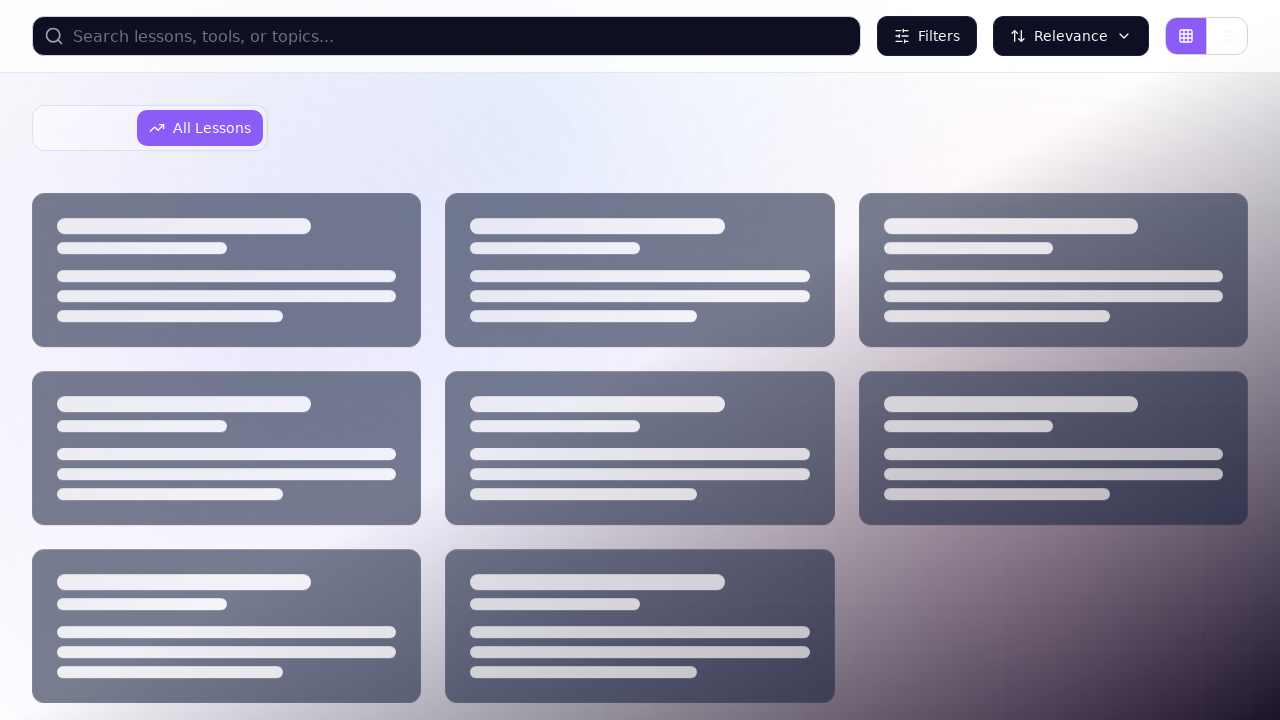

Discover page network activity completed
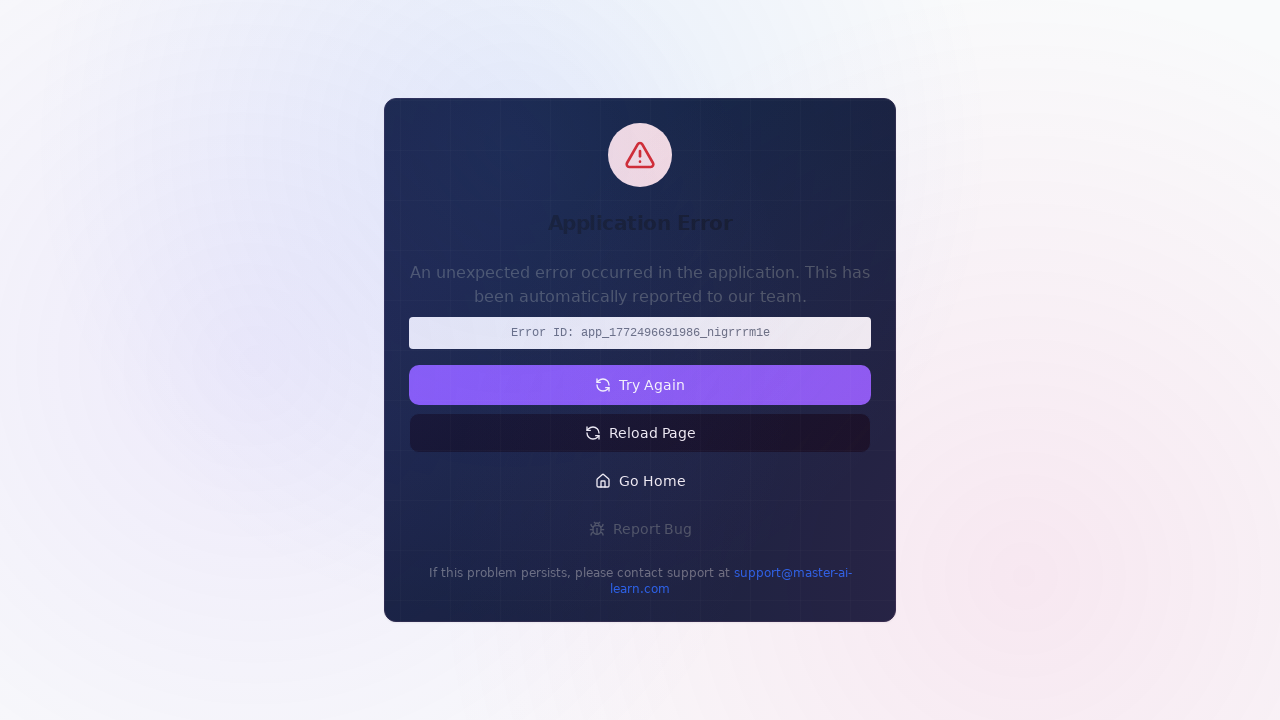

Waited 3 seconds for page to fully render
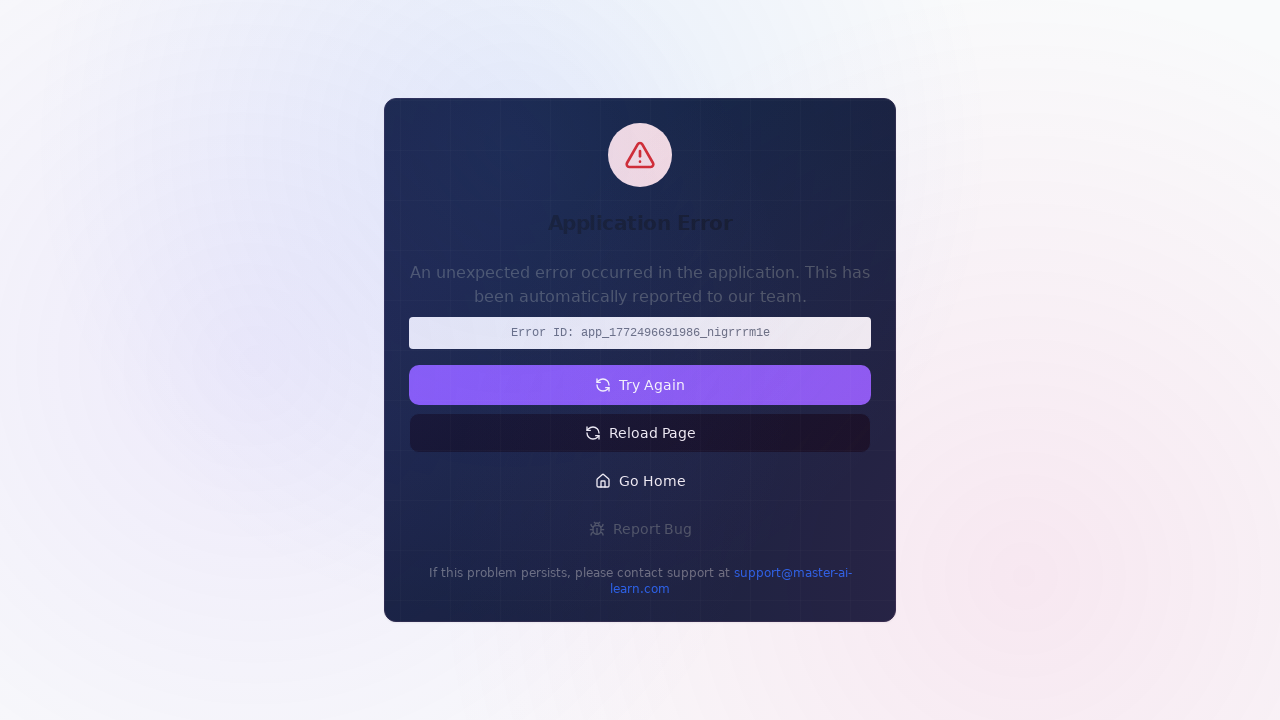

Lesson page network activity completed
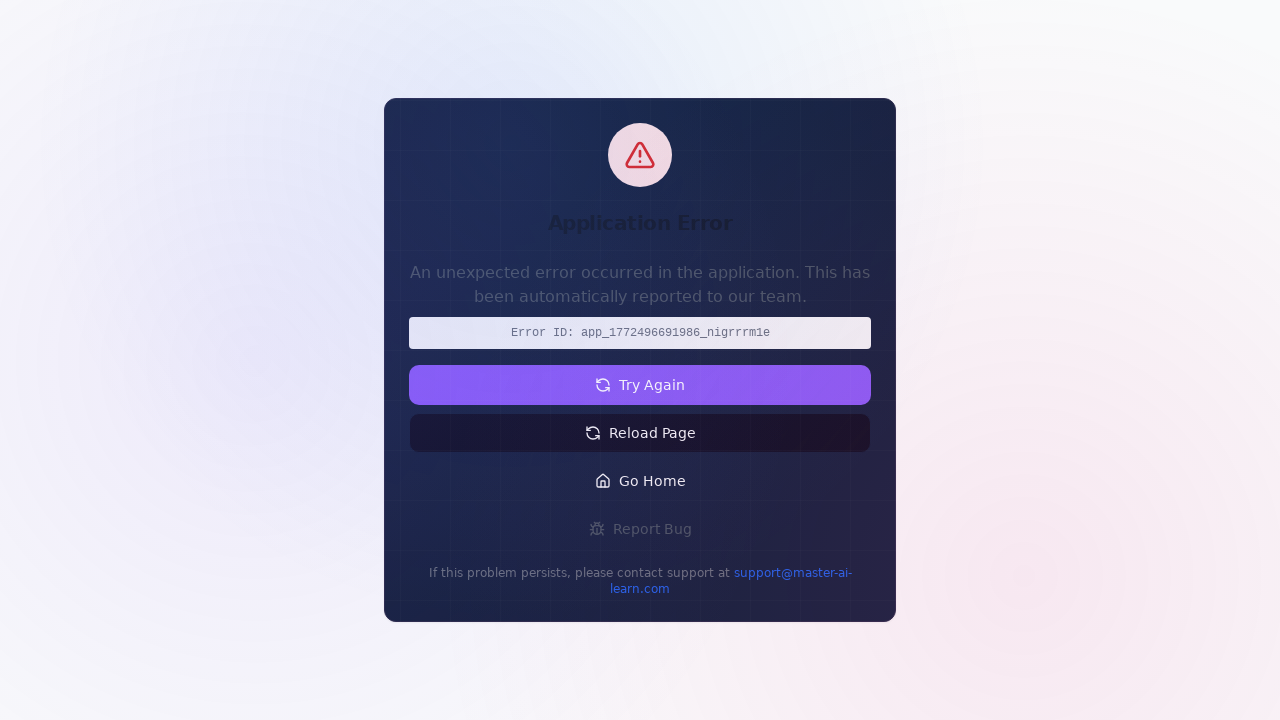

Waited 2 seconds for lesson page to fully render
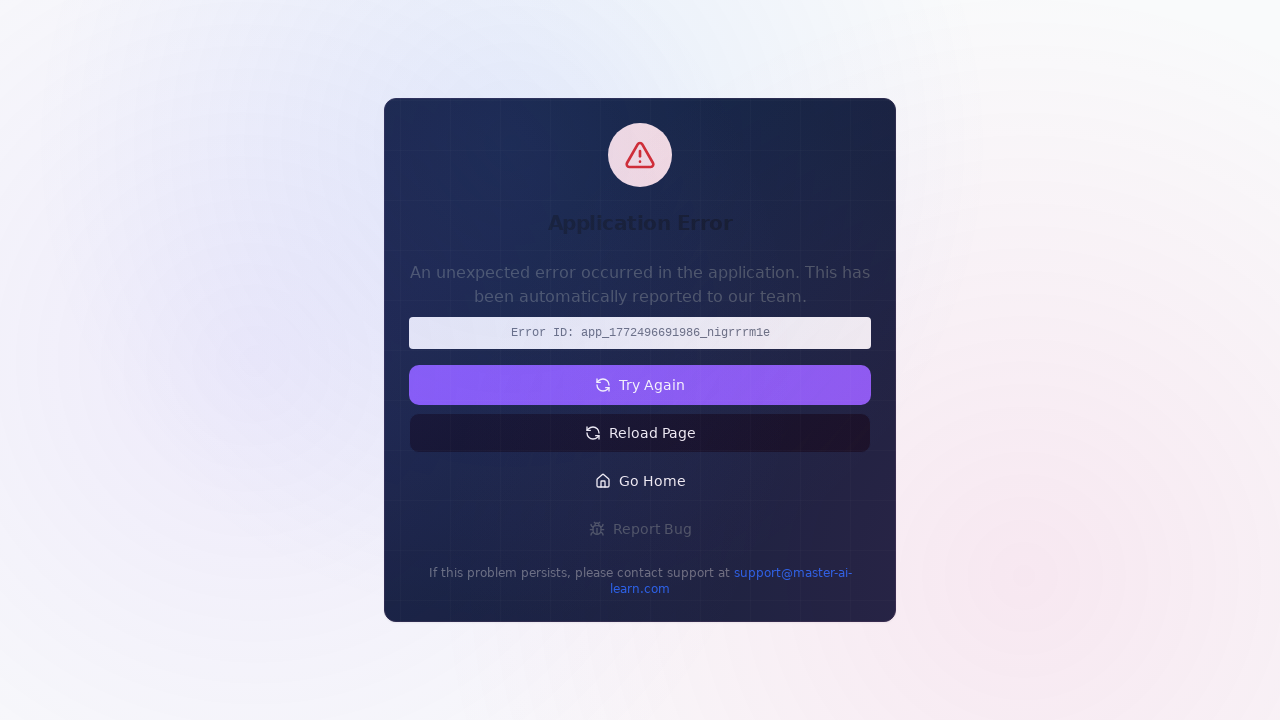

Verified lesson page loaded with body element present
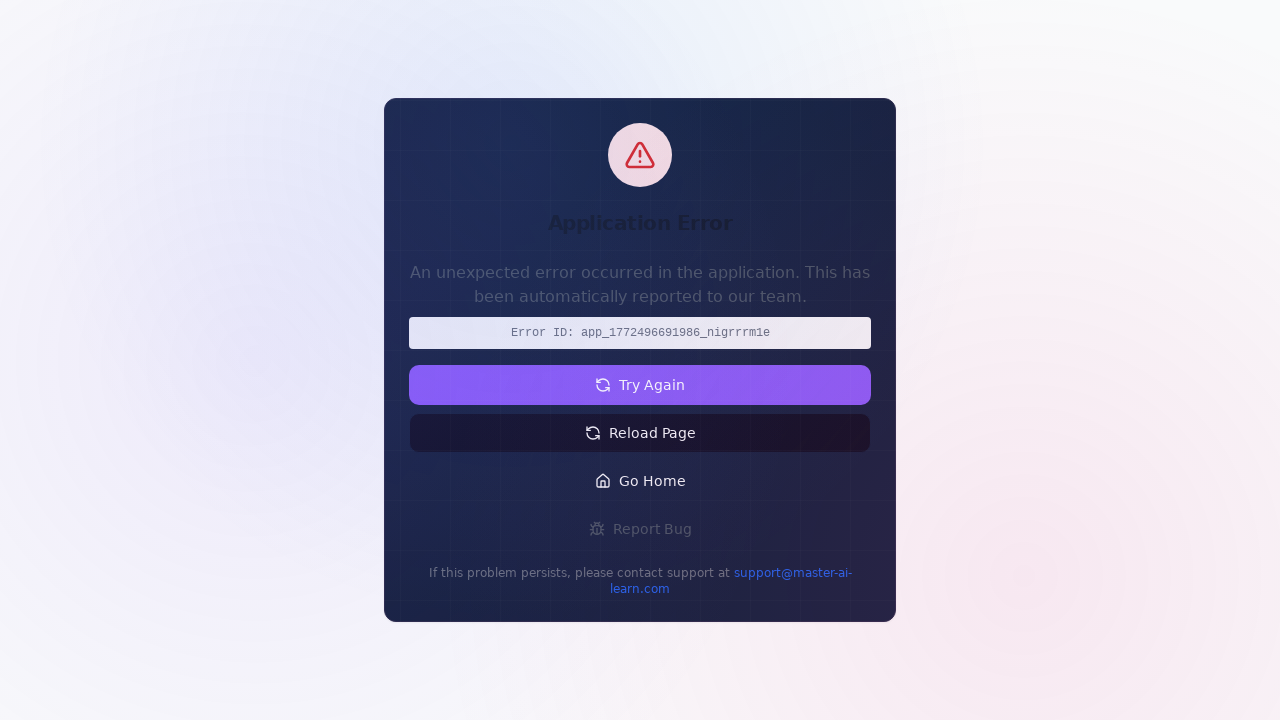

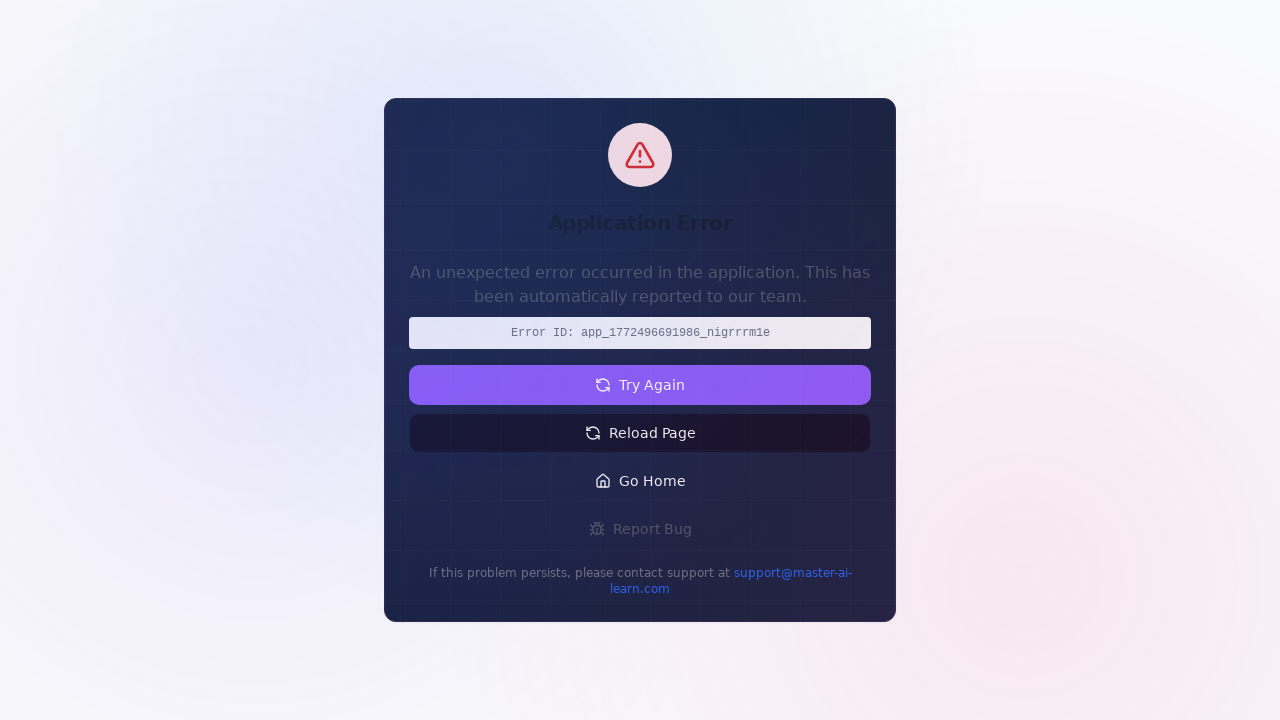